Tests that new todo items are appended to the bottom of the list and the counter displays correctly

Starting URL: https://demo.playwright.dev/todomvc

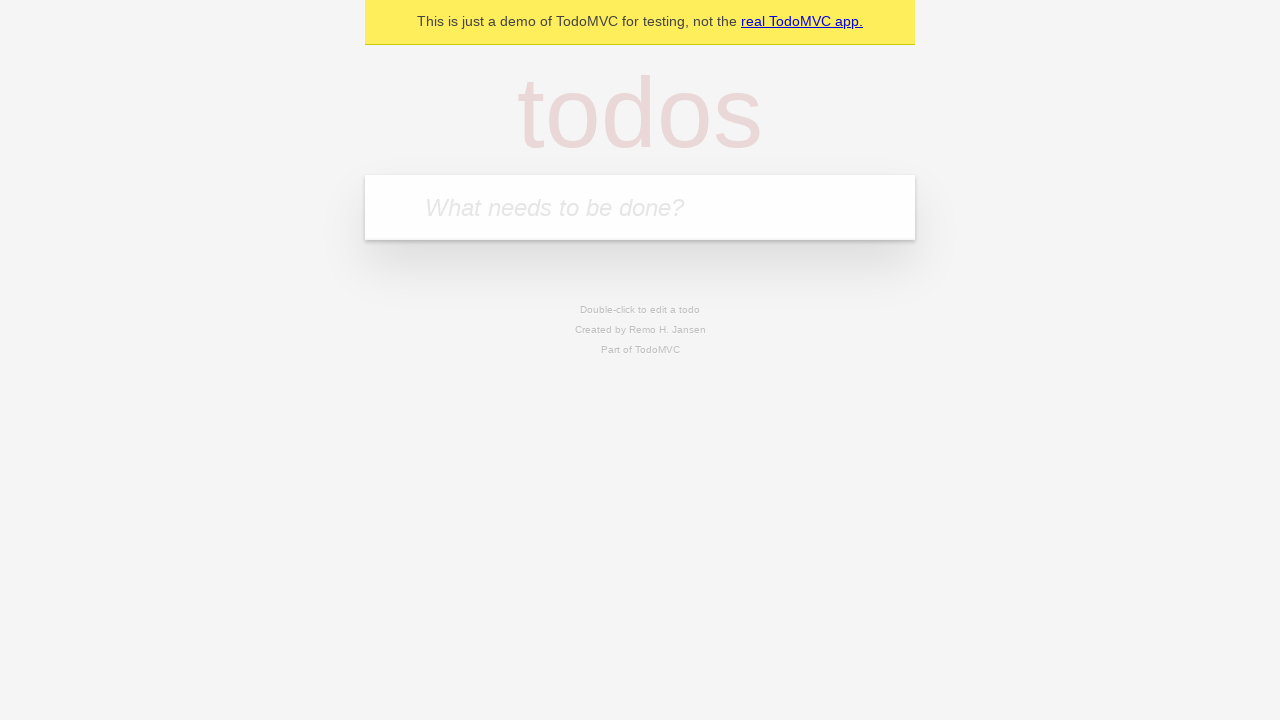

Located the 'What needs to be done?' input field
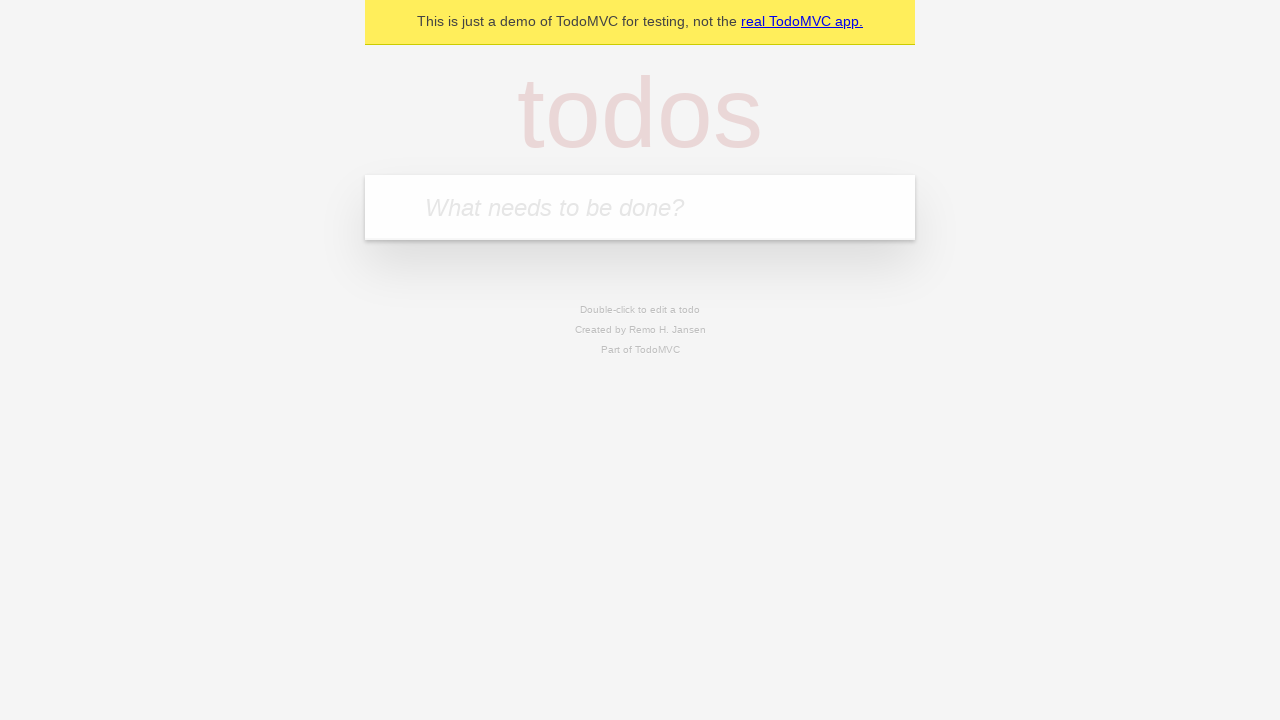

Filled input field with 'buy some cheese' on internal:attr=[placeholder="What needs to be done?"i]
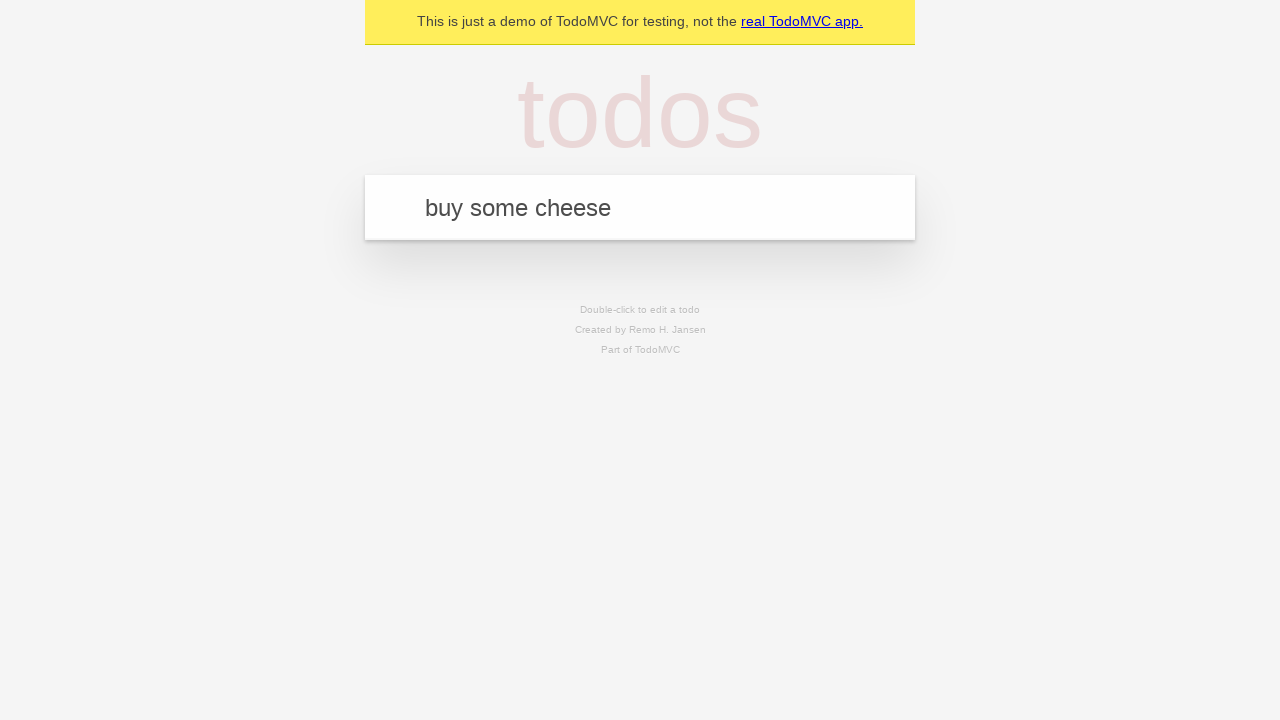

Pressed Enter to add first todo item on internal:attr=[placeholder="What needs to be done?"i]
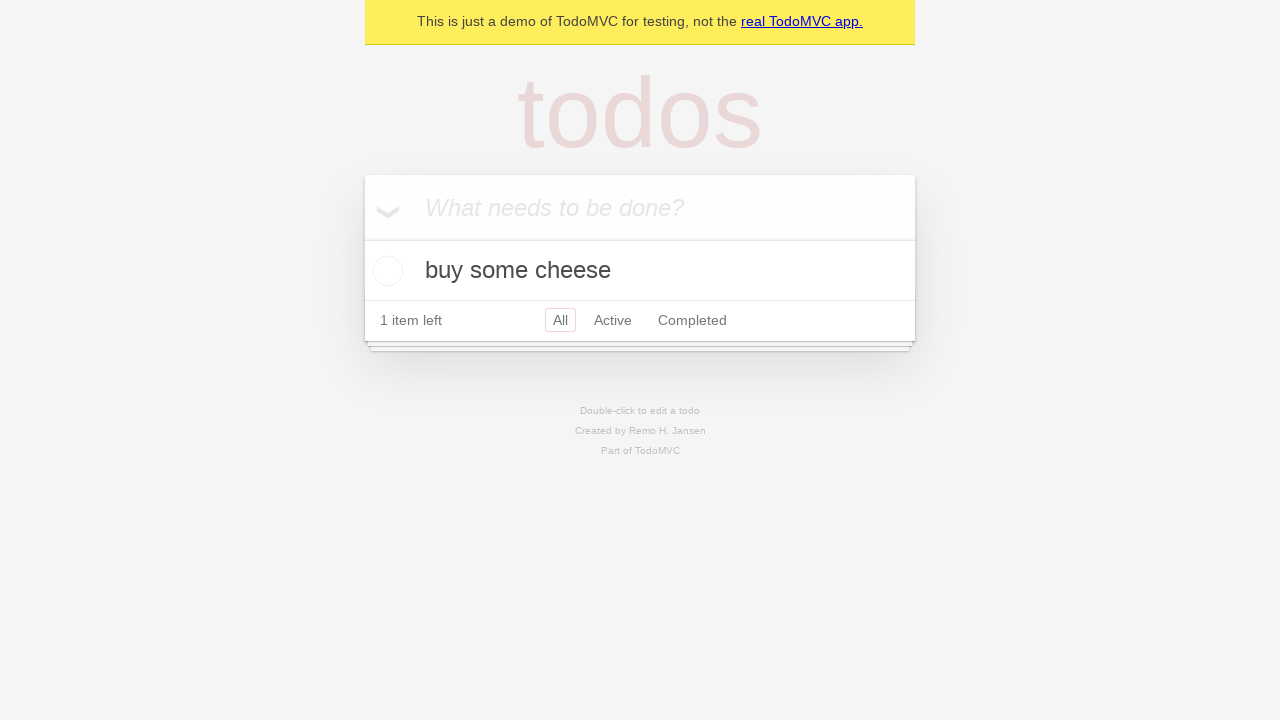

Filled input field with 'feed the cat' on internal:attr=[placeholder="What needs to be done?"i]
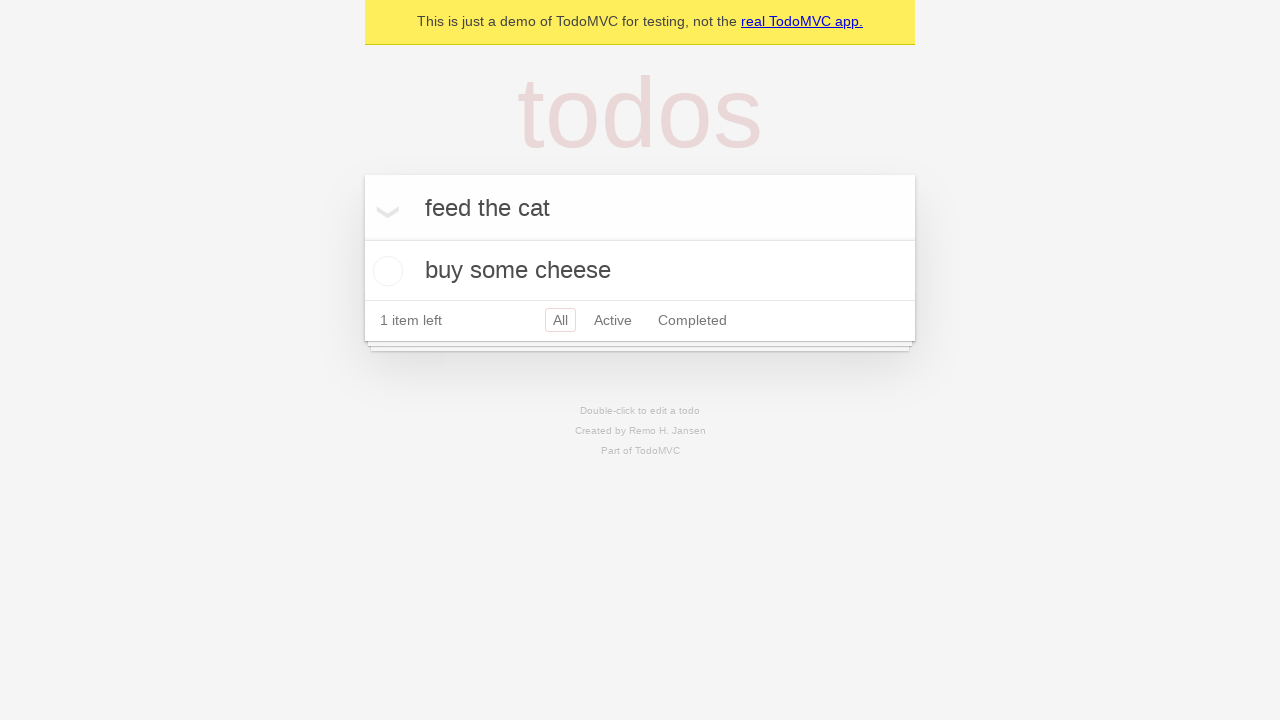

Pressed Enter to add second todo item on internal:attr=[placeholder="What needs to be done?"i]
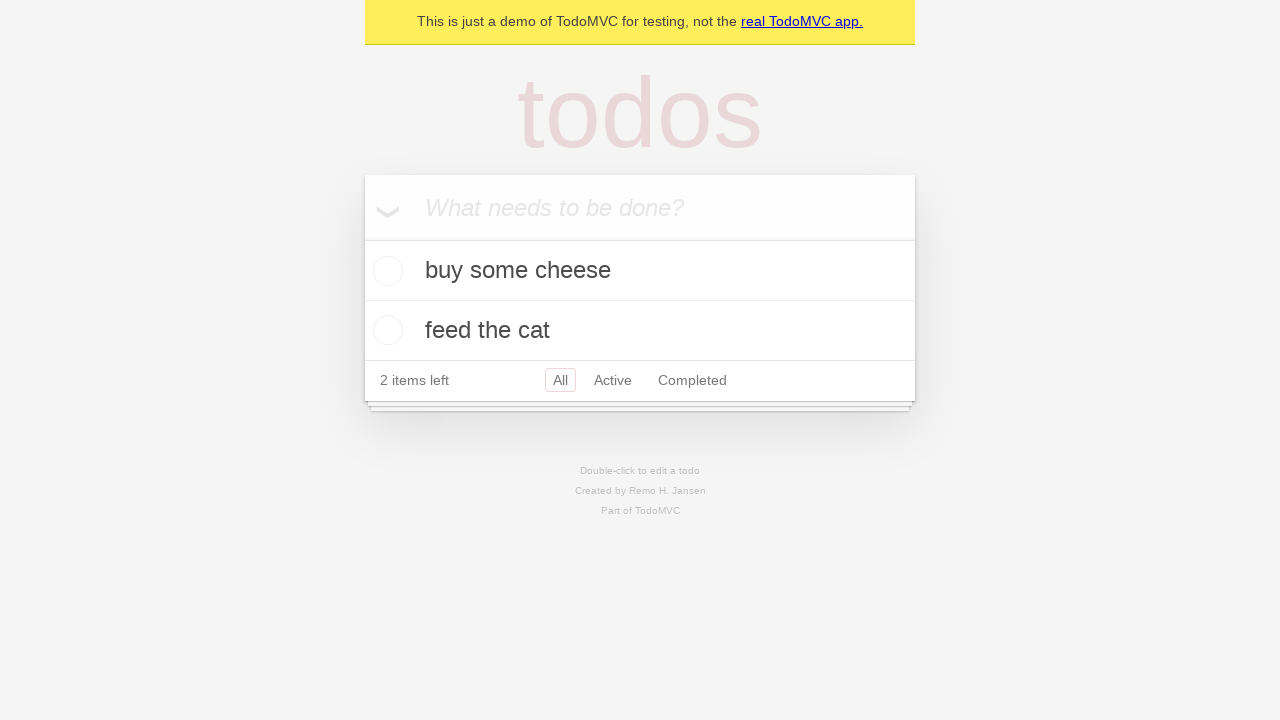

Filled input field with 'book a doctors appointment' on internal:attr=[placeholder="What needs to be done?"i]
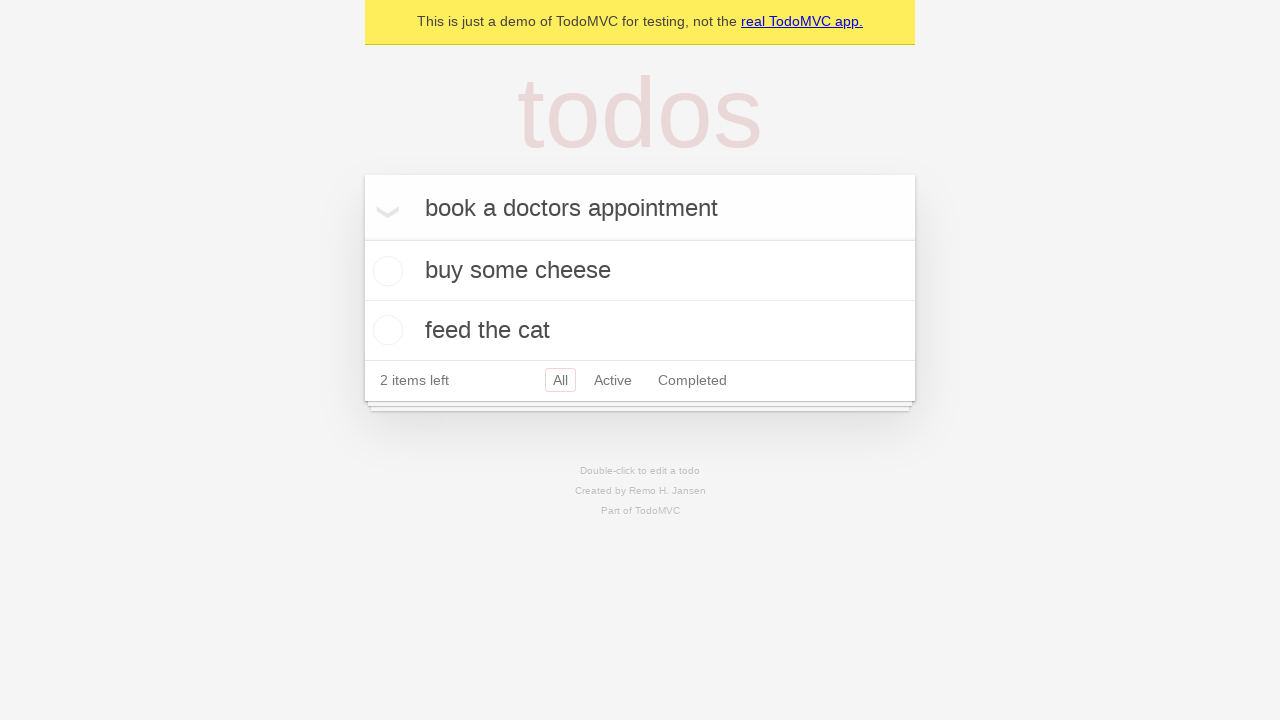

Pressed Enter to add third todo item on internal:attr=[placeholder="What needs to be done?"i]
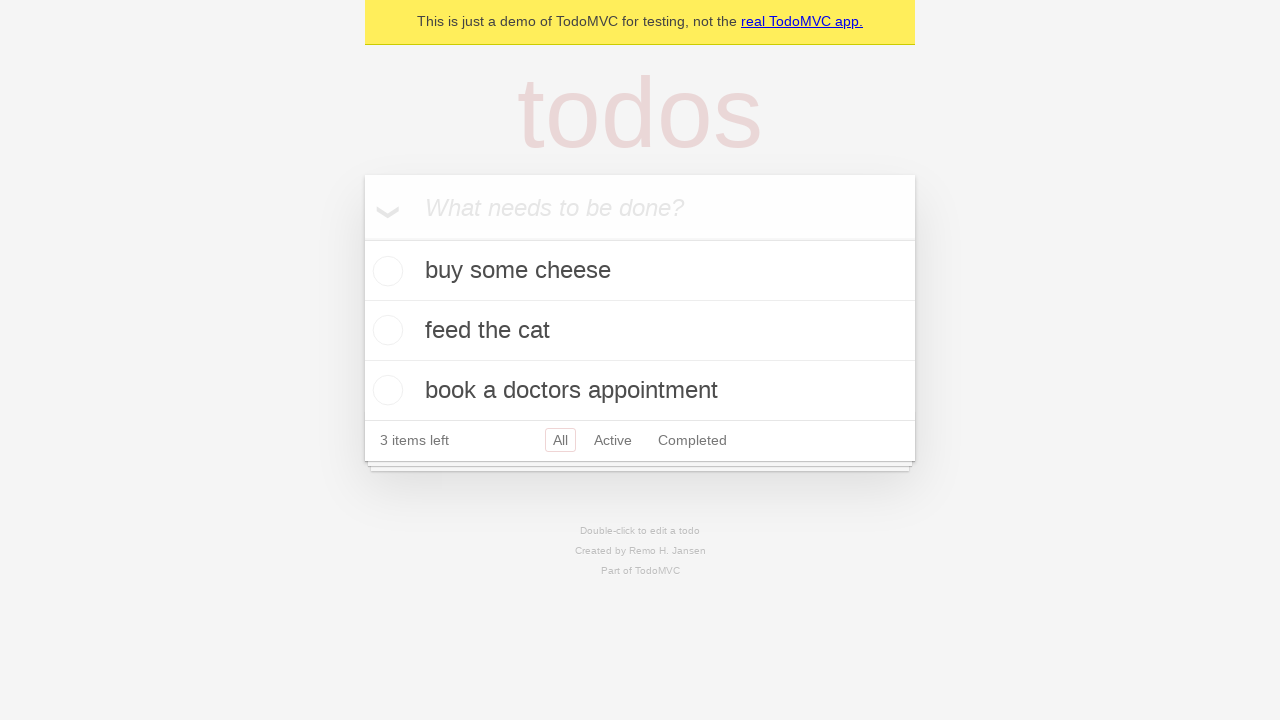

Verified counter displays '3 items left'
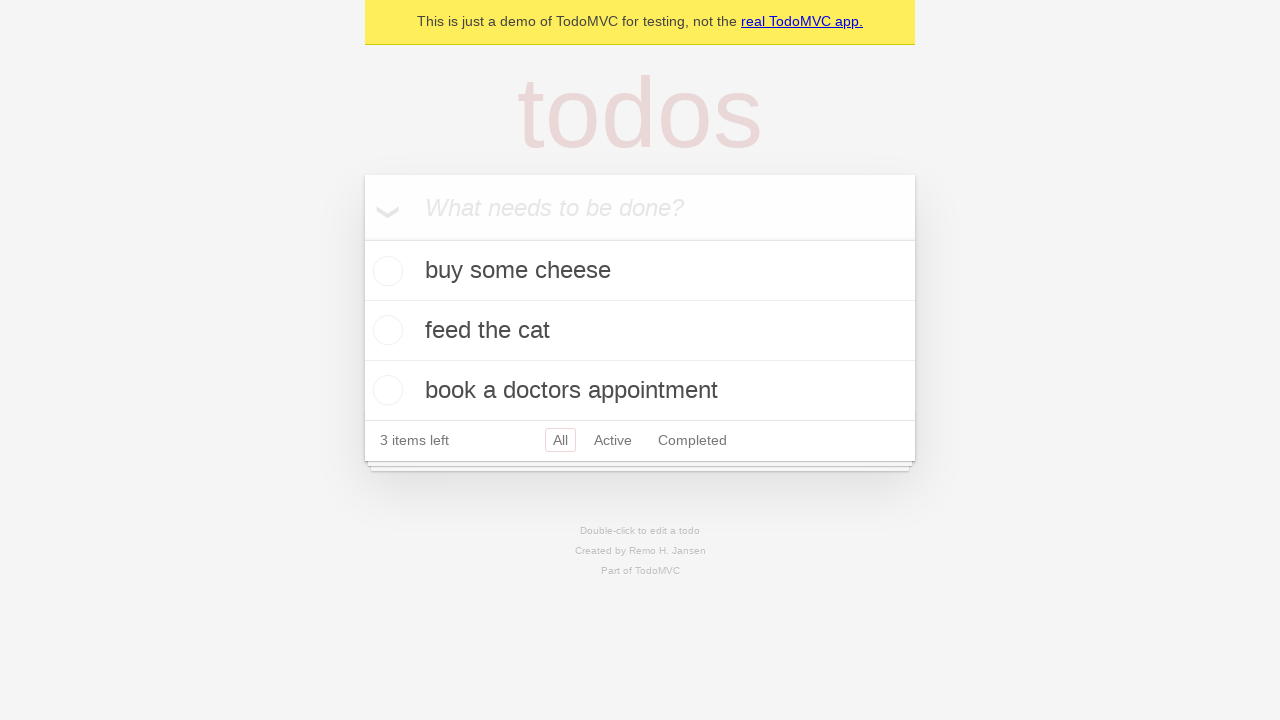

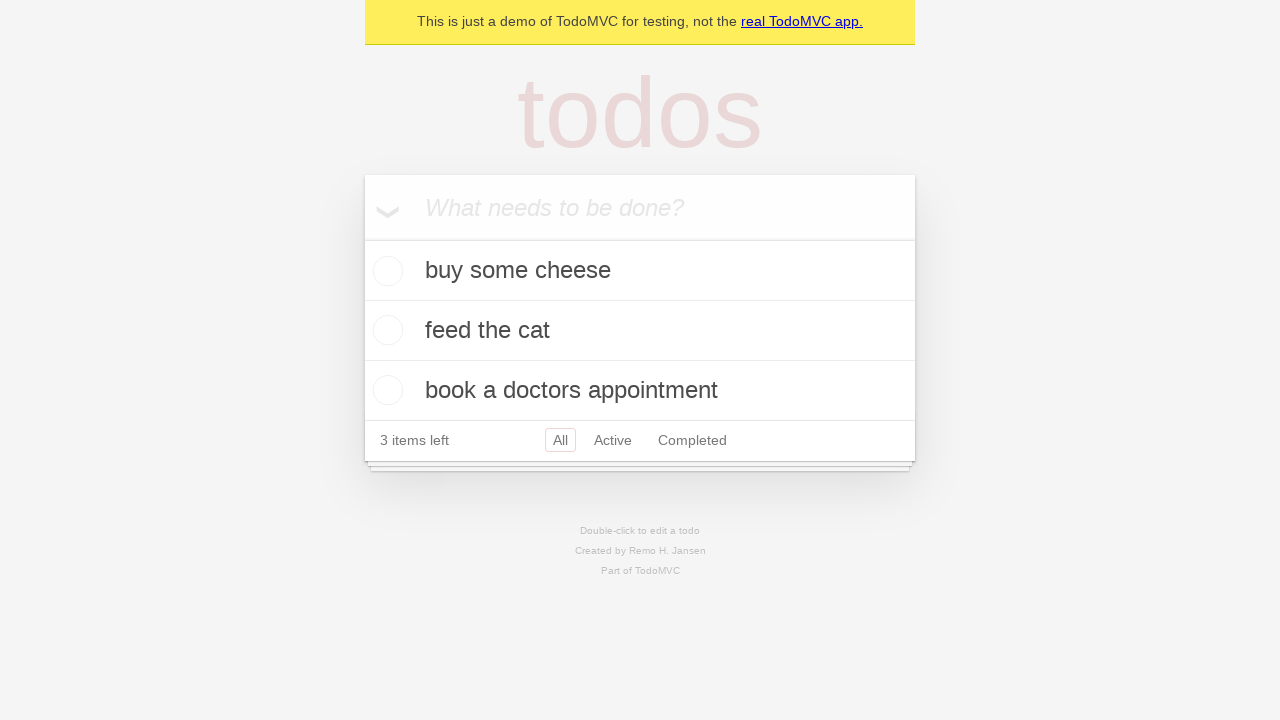